Tests Python.org search functionality by entering "pycon" in the search box and submitting the form

Starting URL: http://www.python.org

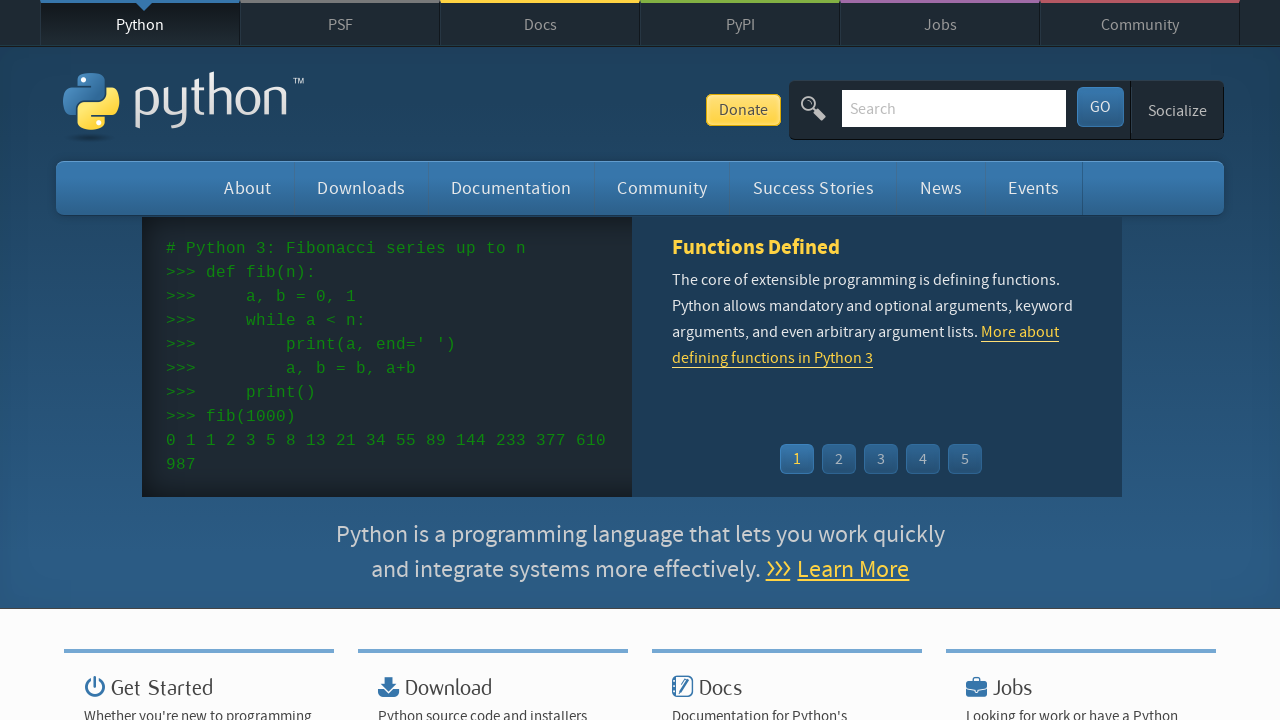

Cleared the search input field on input[name='q']
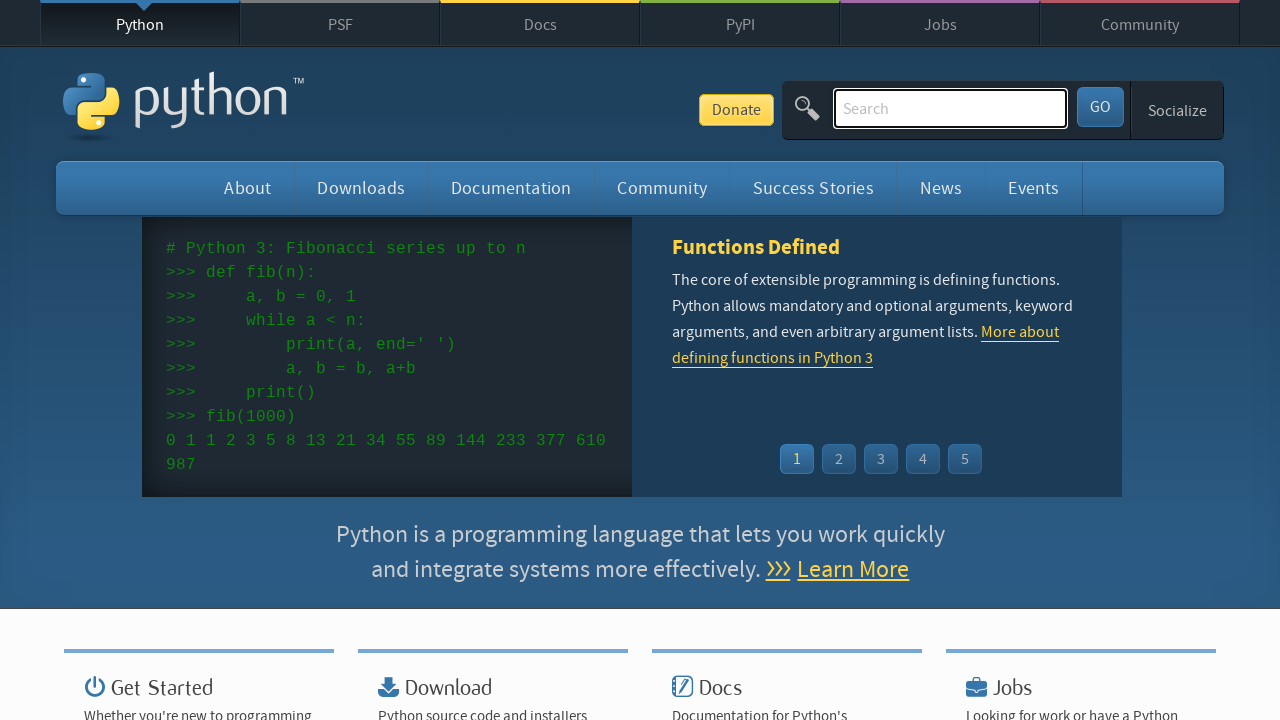

Filled search box with 'pycon' on input[name='q']
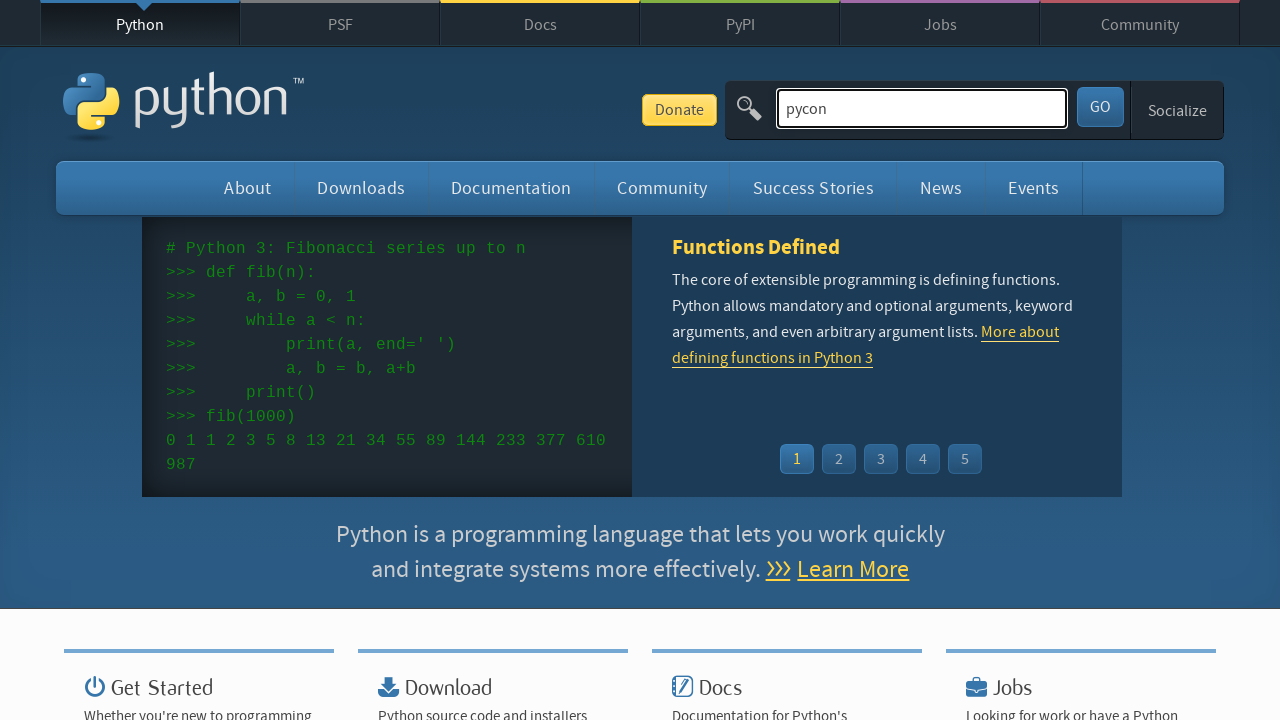

Clicked the submit button to search for 'pycon' at (1100, 107) on button[name='submit']
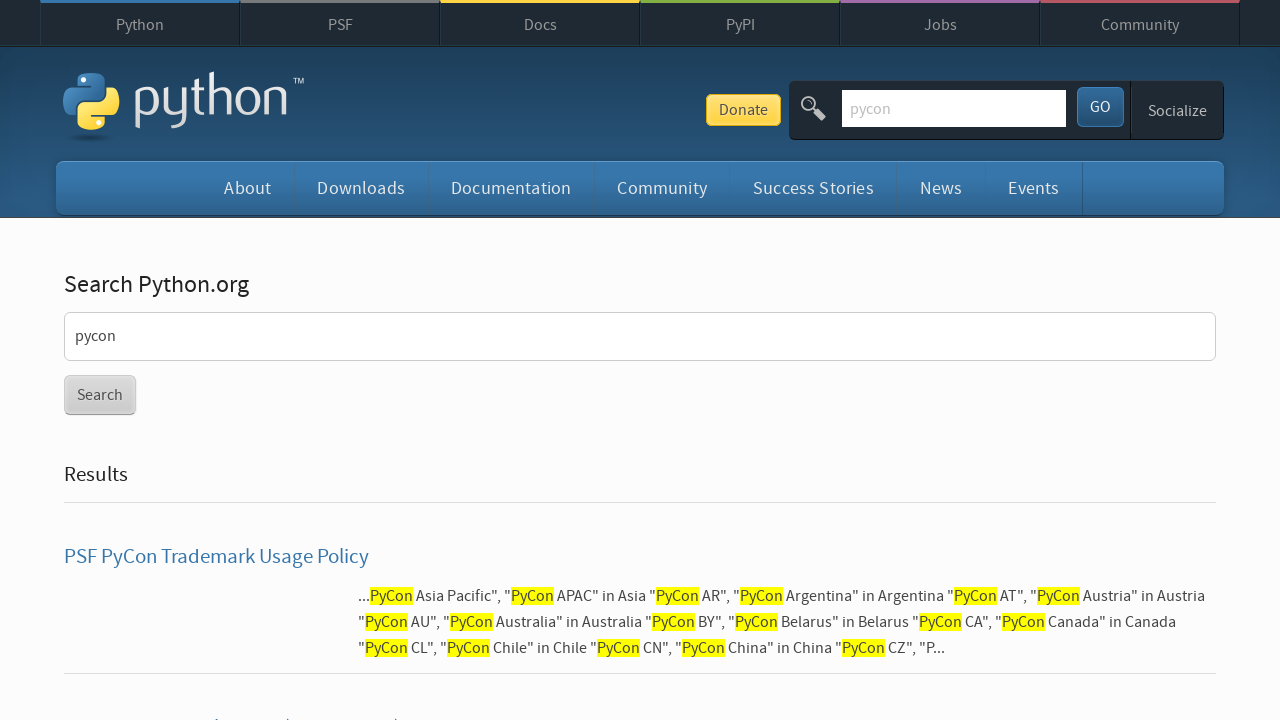

Results page loaded and network idle
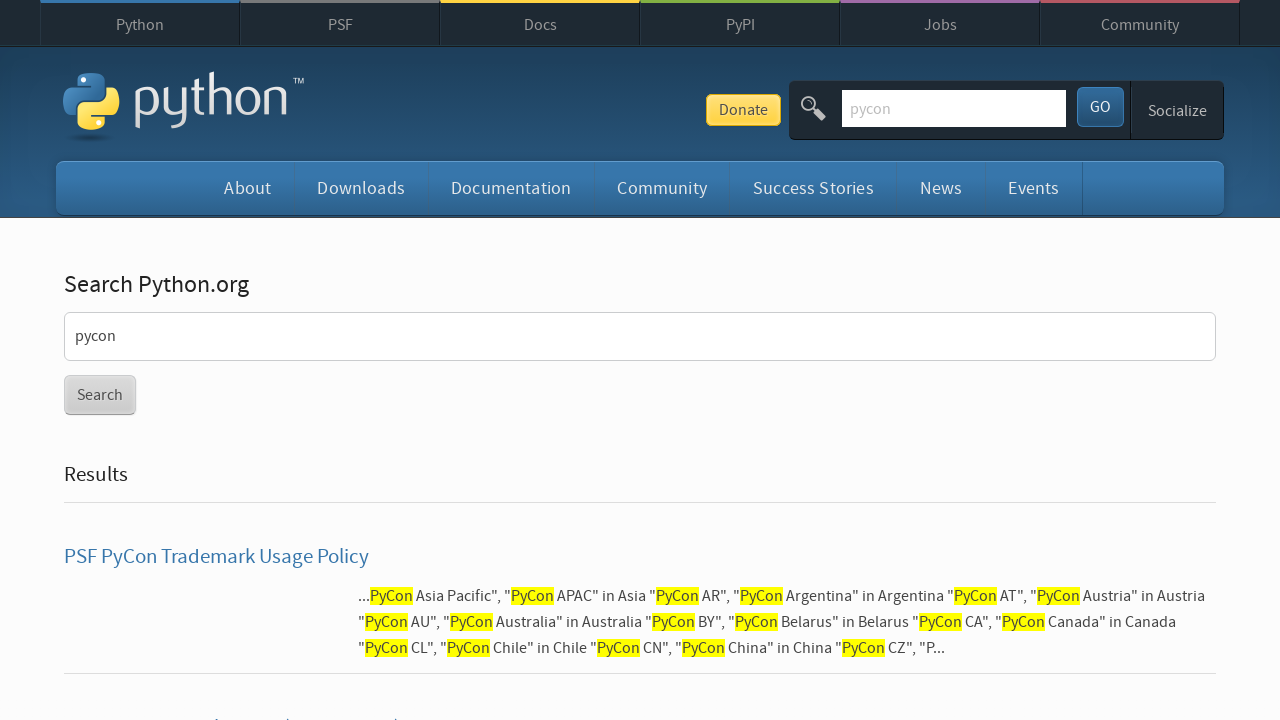

Verified that search results are displayed (no 'No results found' message)
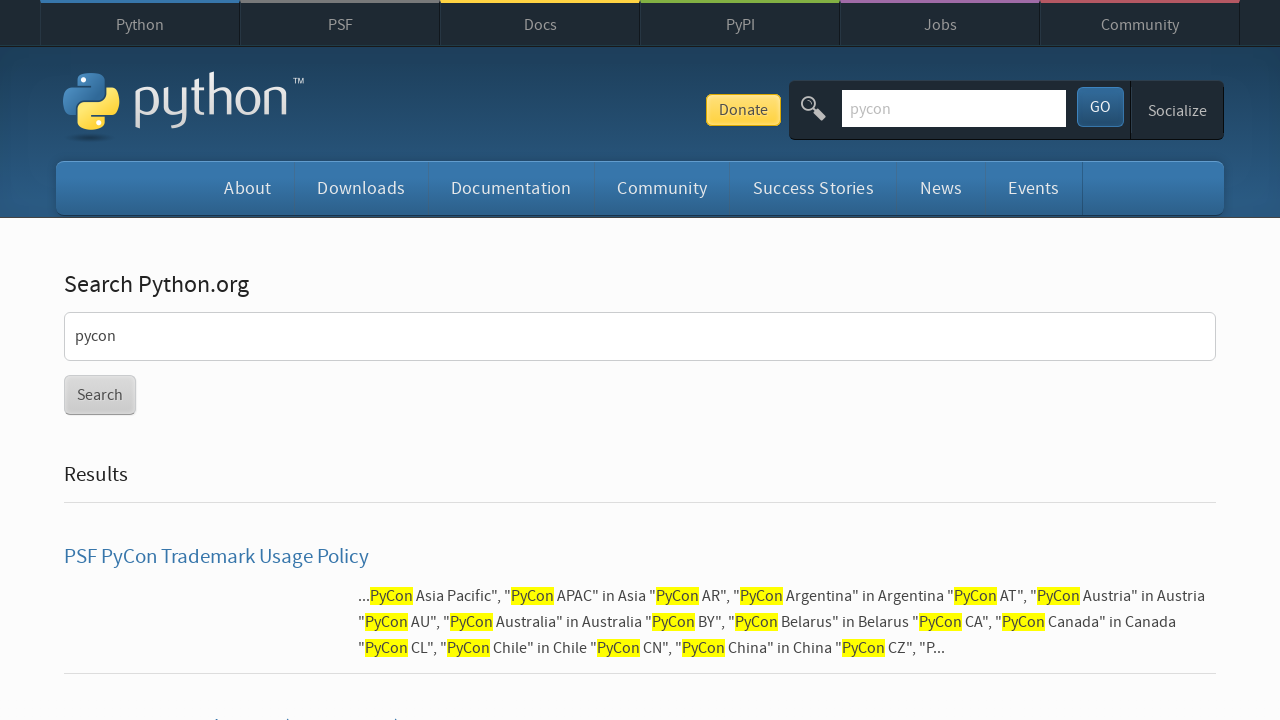

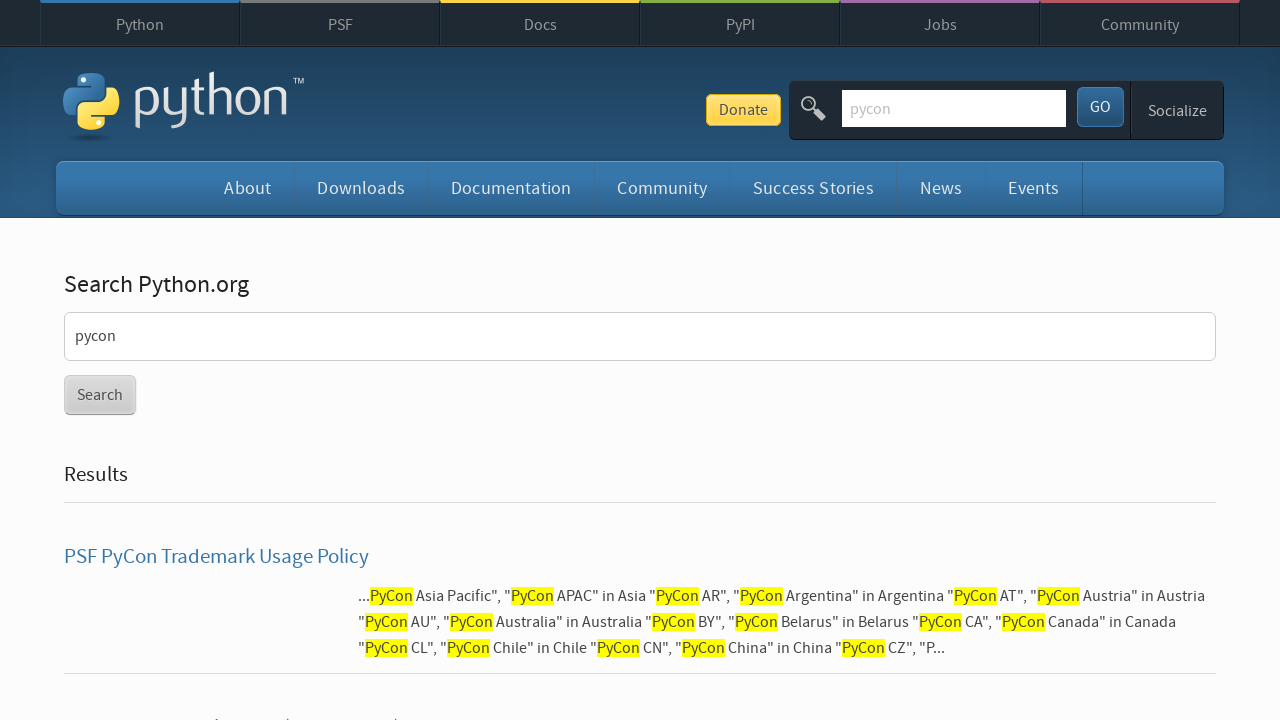